Navigates to the DemoQA website and maximizes the browser window to verify the page loads correctly

Starting URL: https://demoqa.com

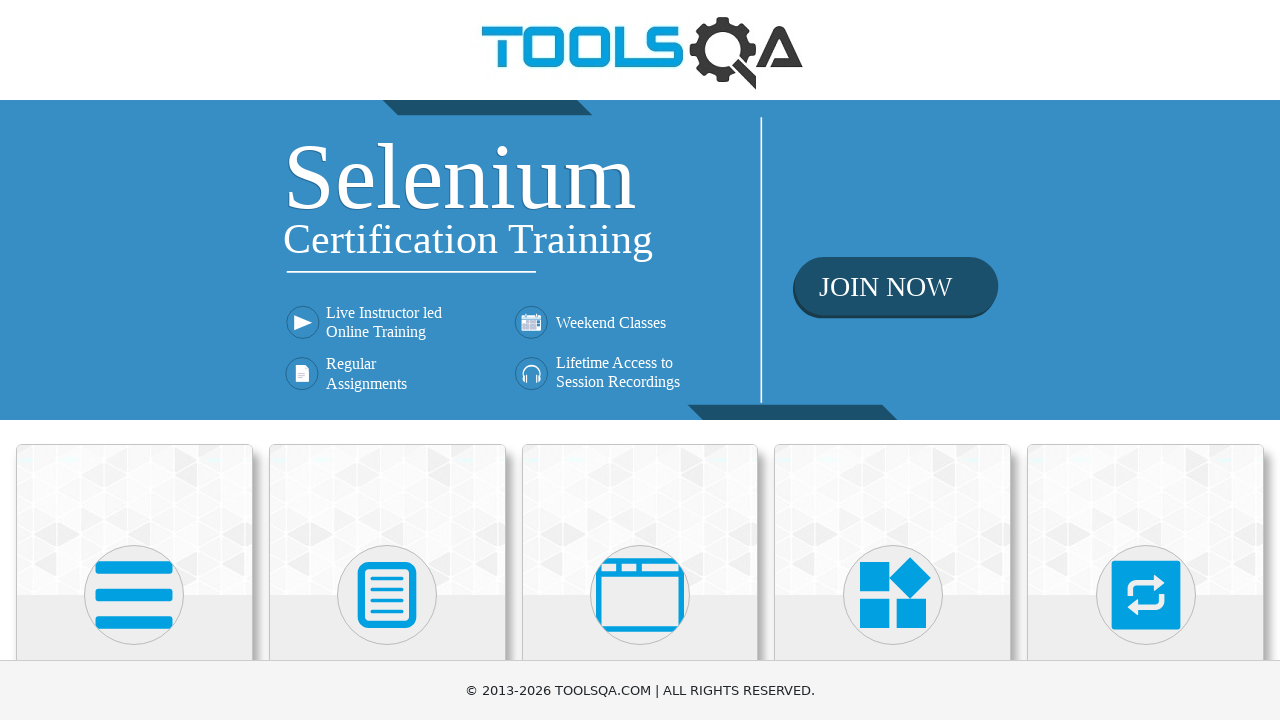

Navigated to DemoQA website
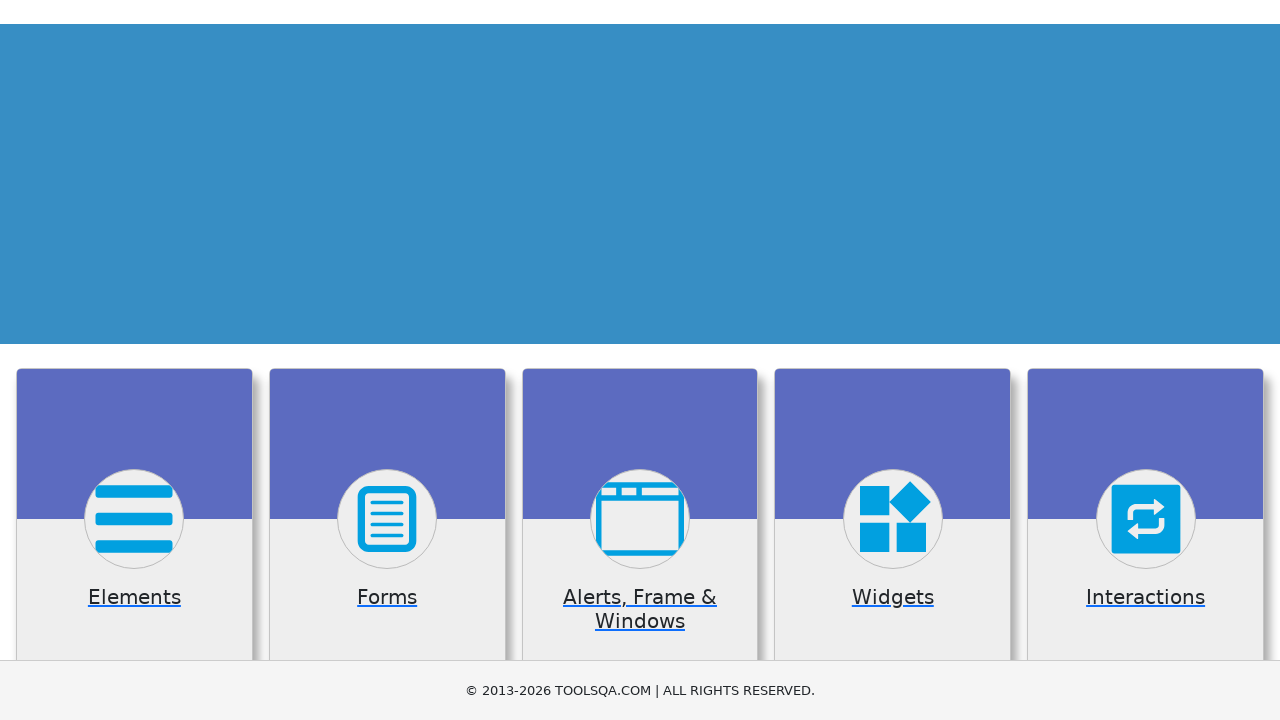

Maximized browser window to 1920x1080
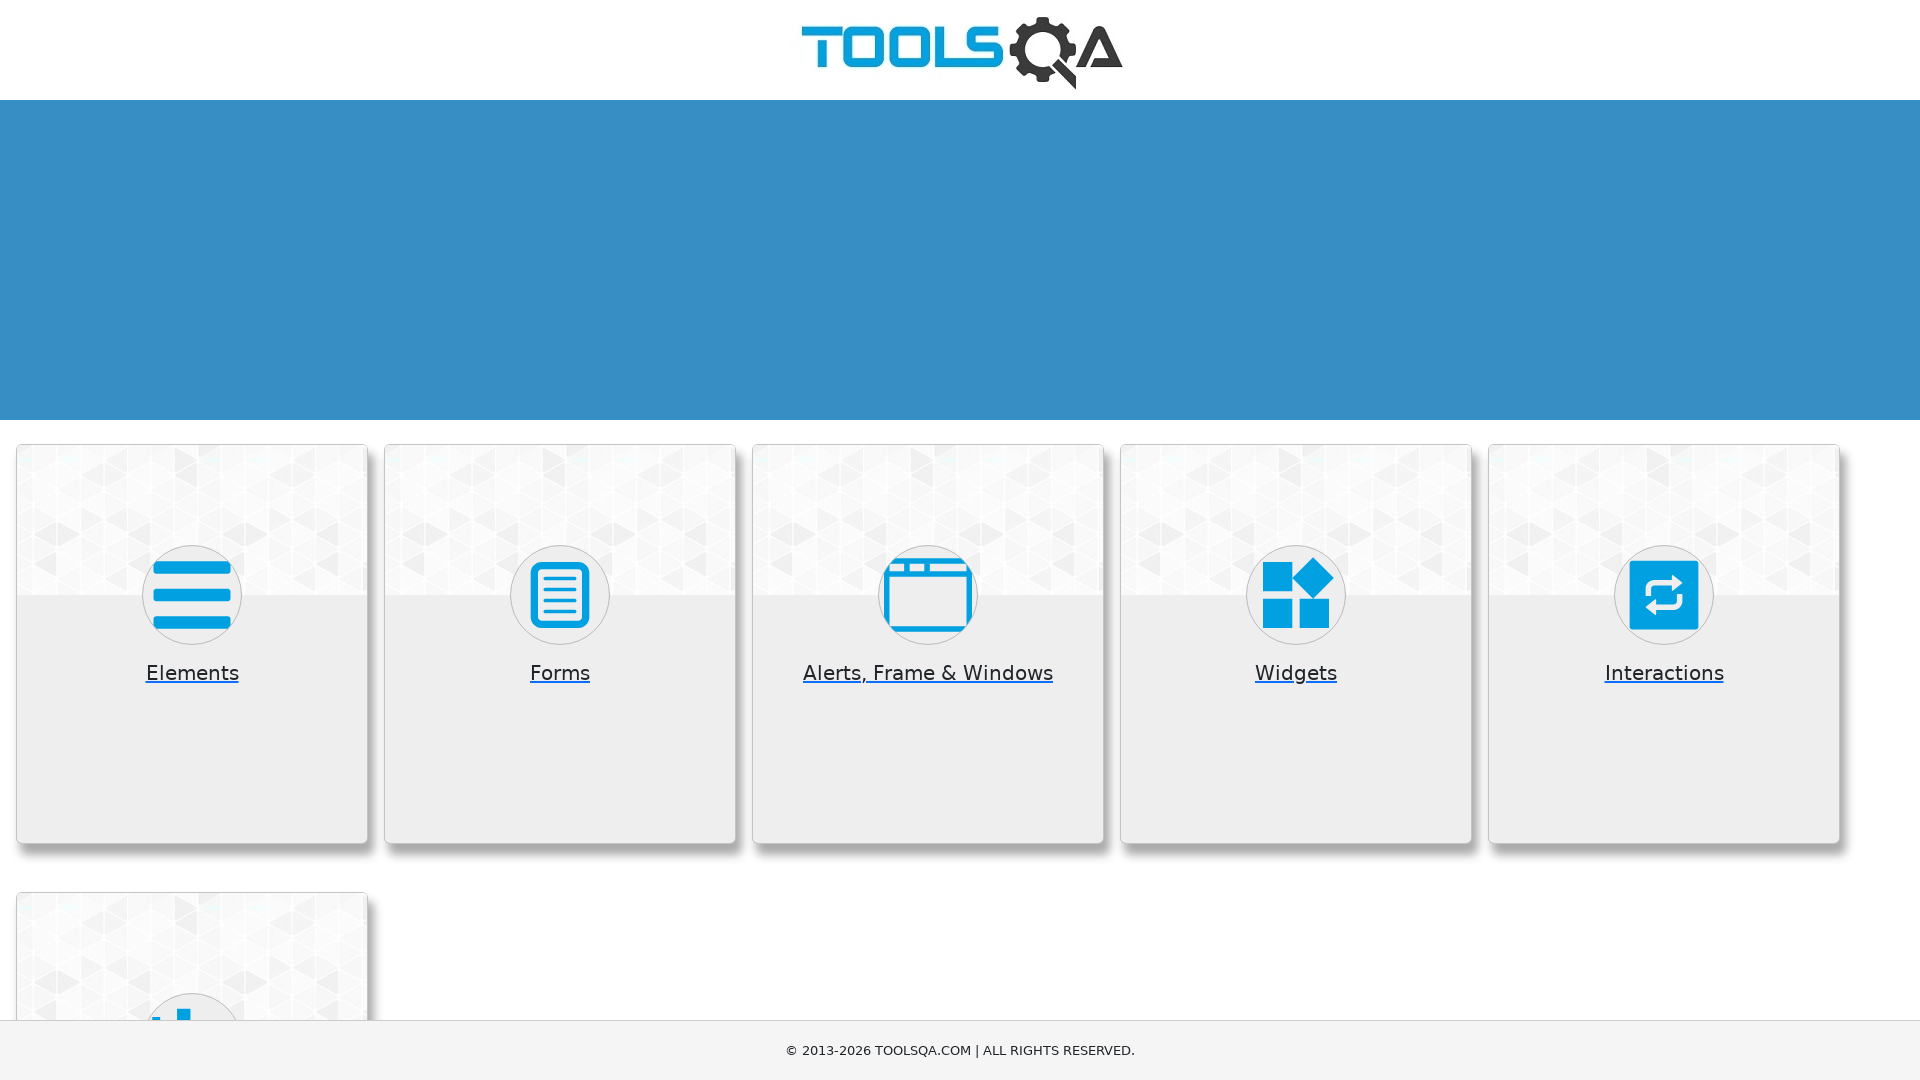

Page fully loaded and DOM content rendered
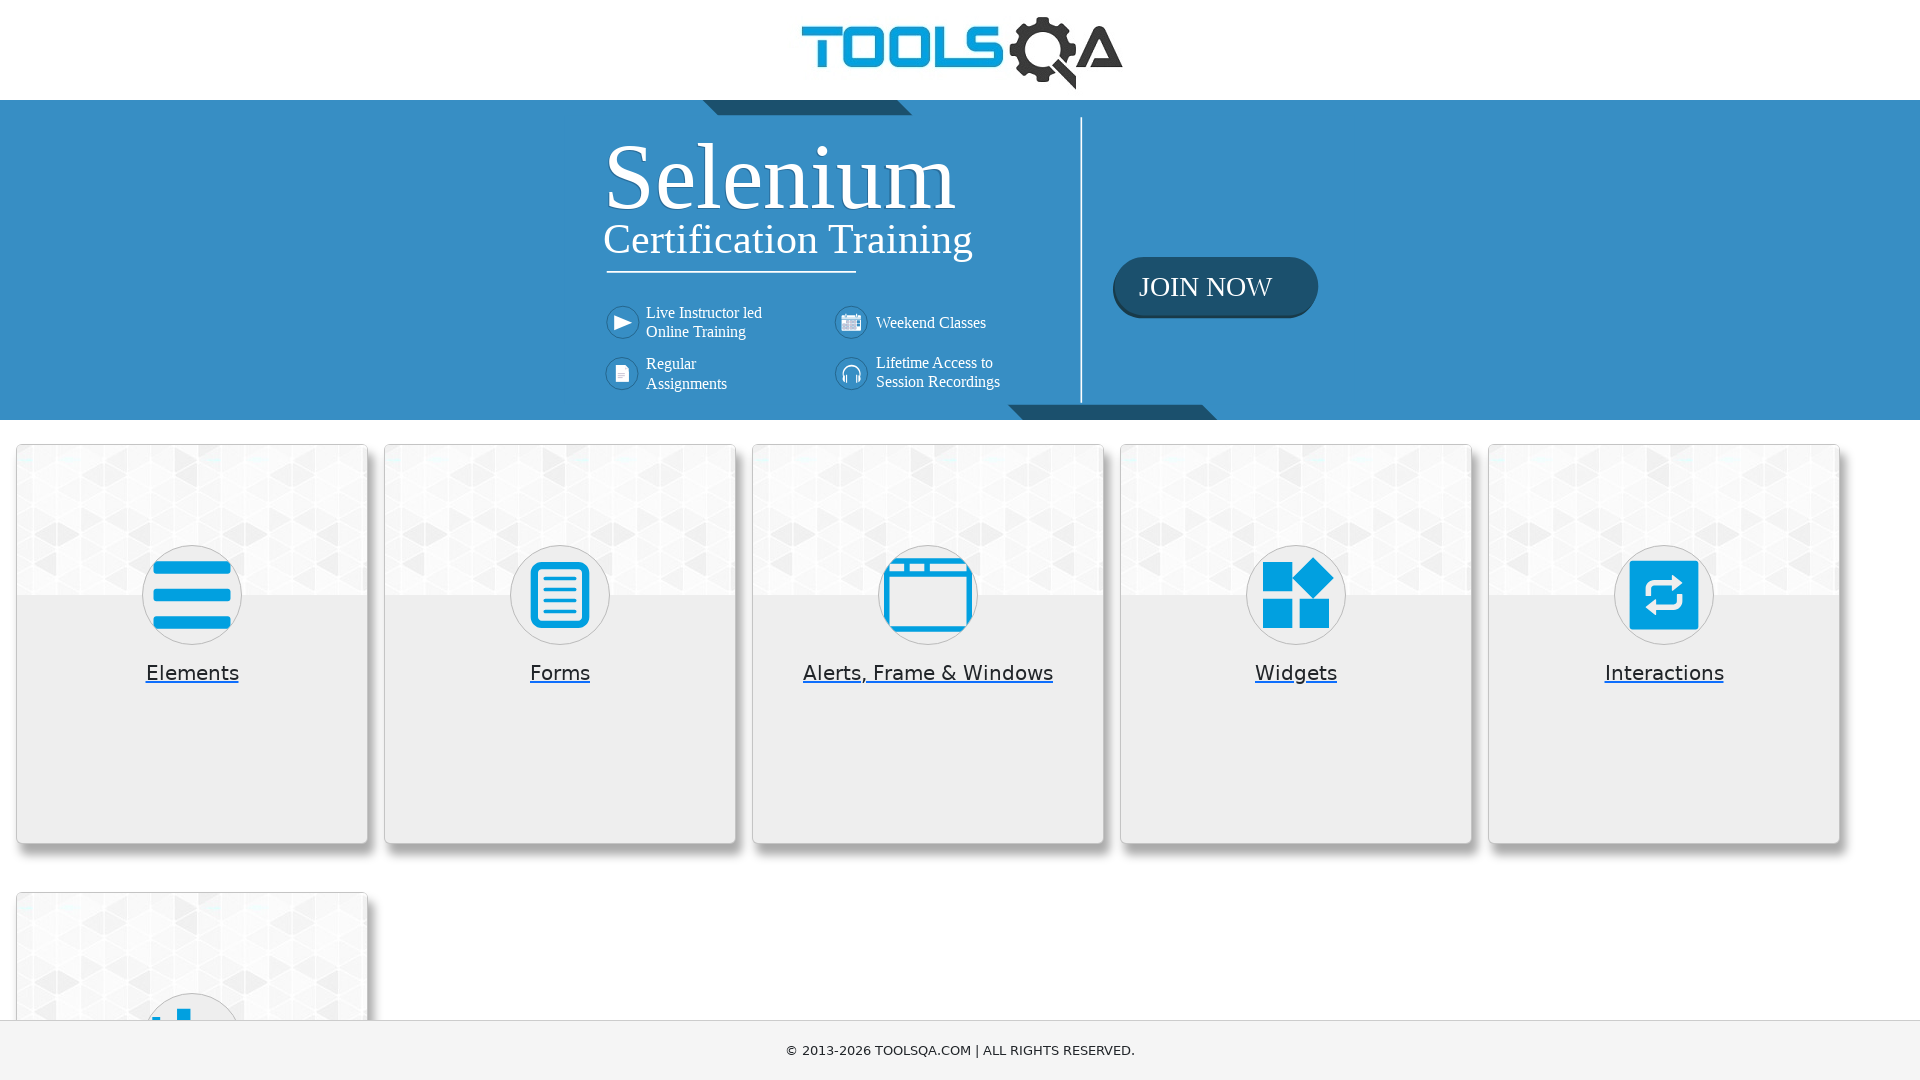

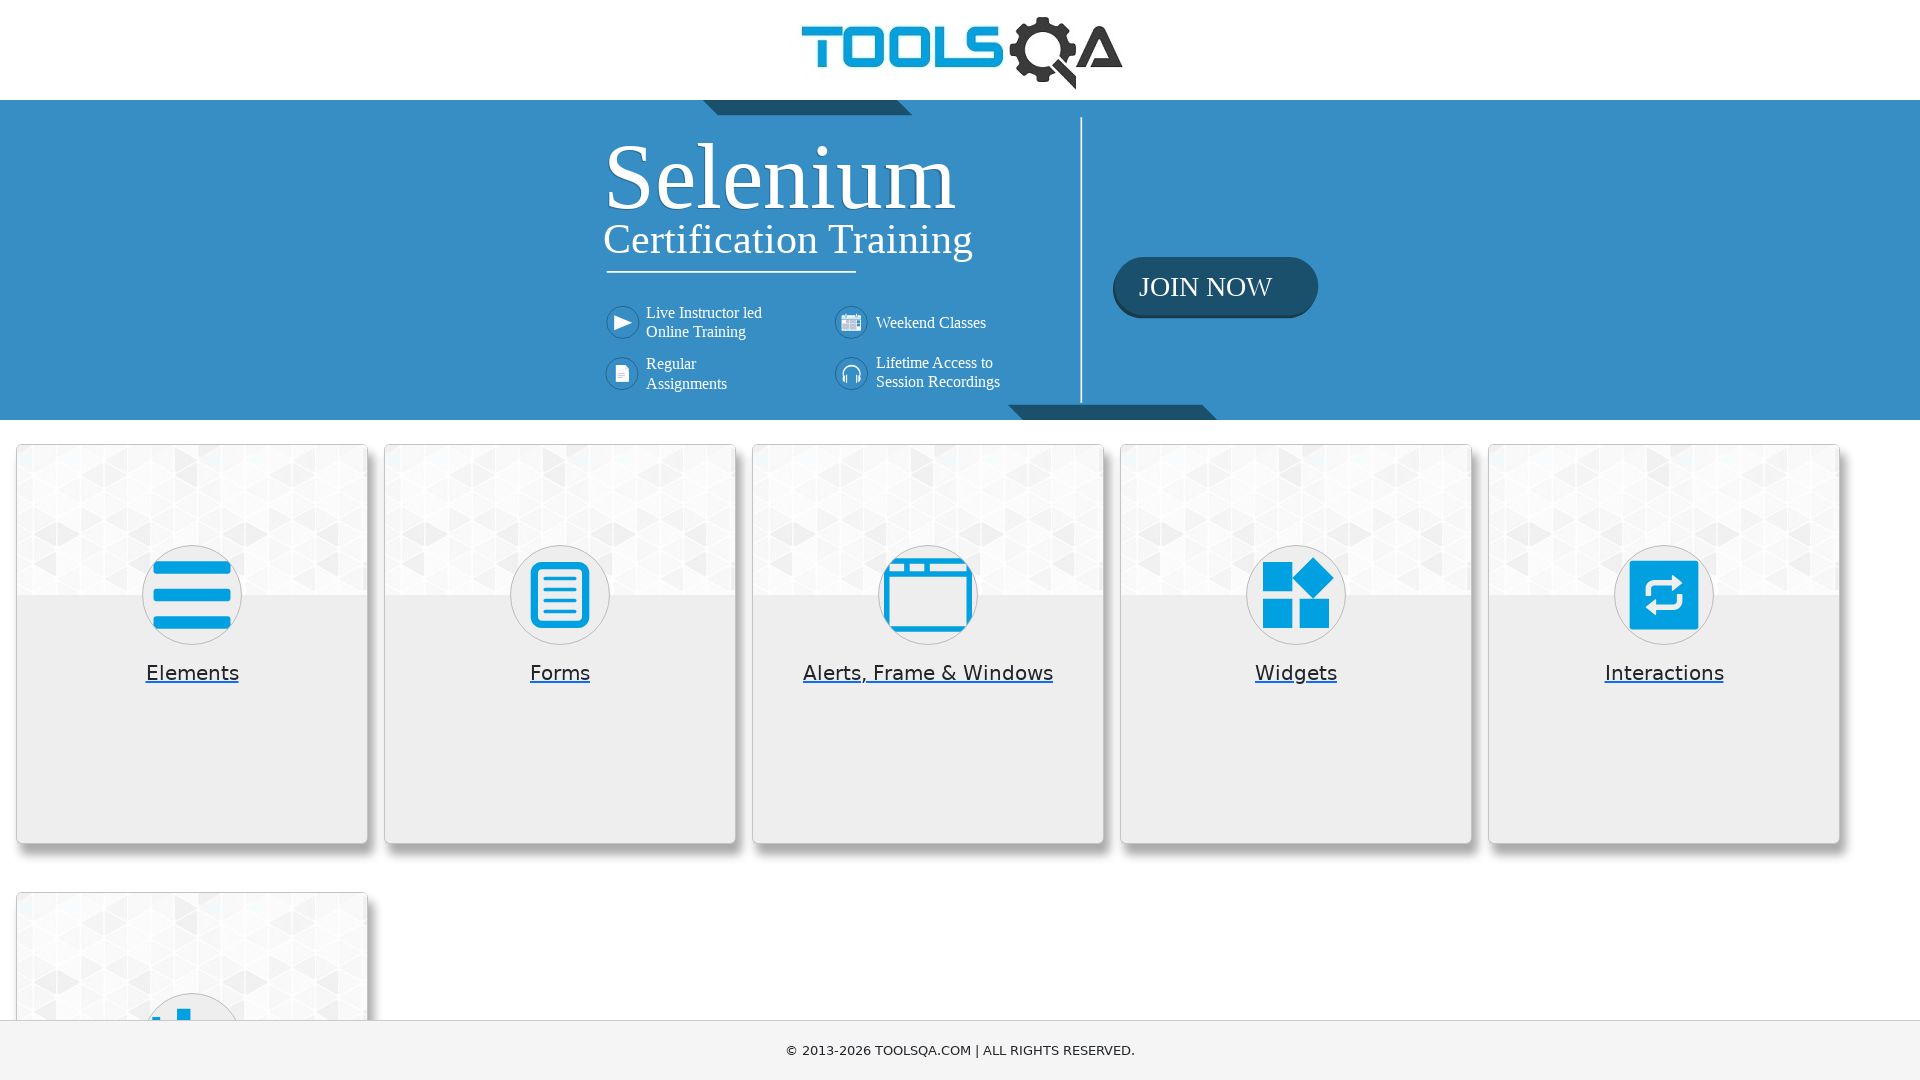